Tests JavaScript prompt popup handling by switching to iframe, triggering a prompt dialog, entering text, and accepting it

Starting URL: https://www.w3schools.com/jsref/tryit.asp?filename=tryjsref_prompt

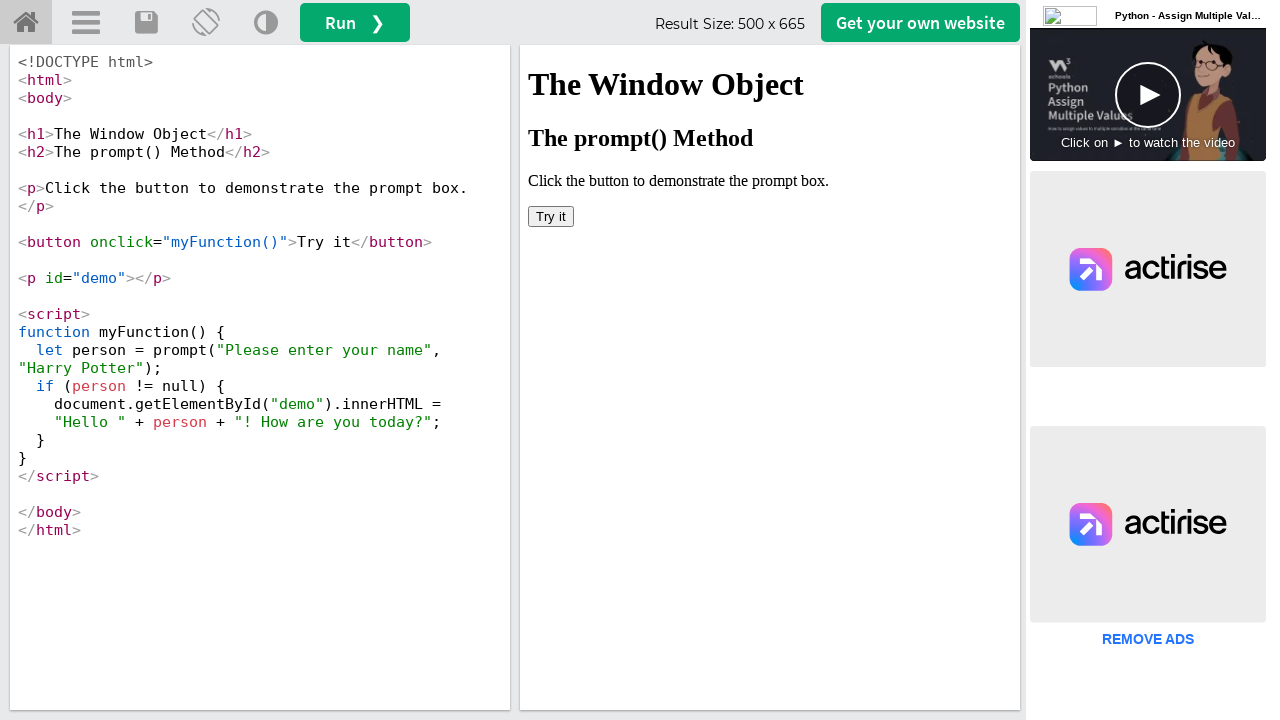

Located iframe with ID 'iframeResult'
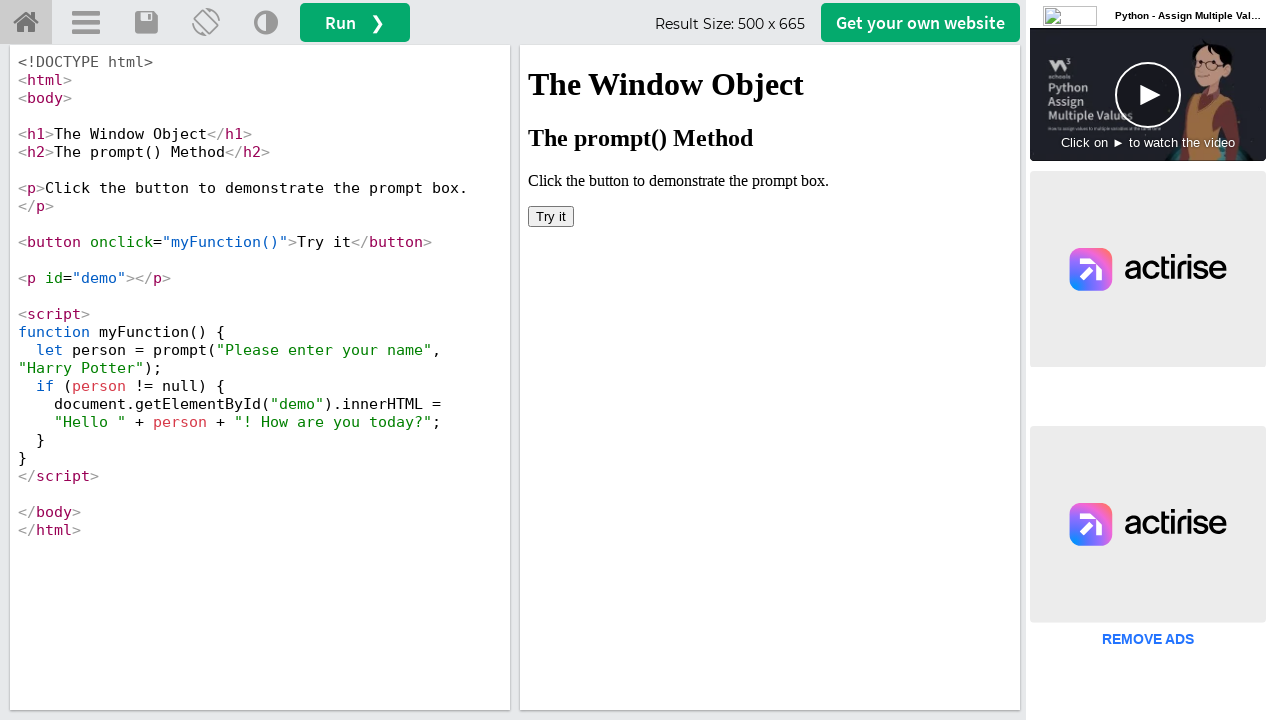

Clicked 'Try it' button to trigger prompt dialog at (551, 216) on #iframeResult >> internal:control=enter-frame >> button:has-text('Try it')
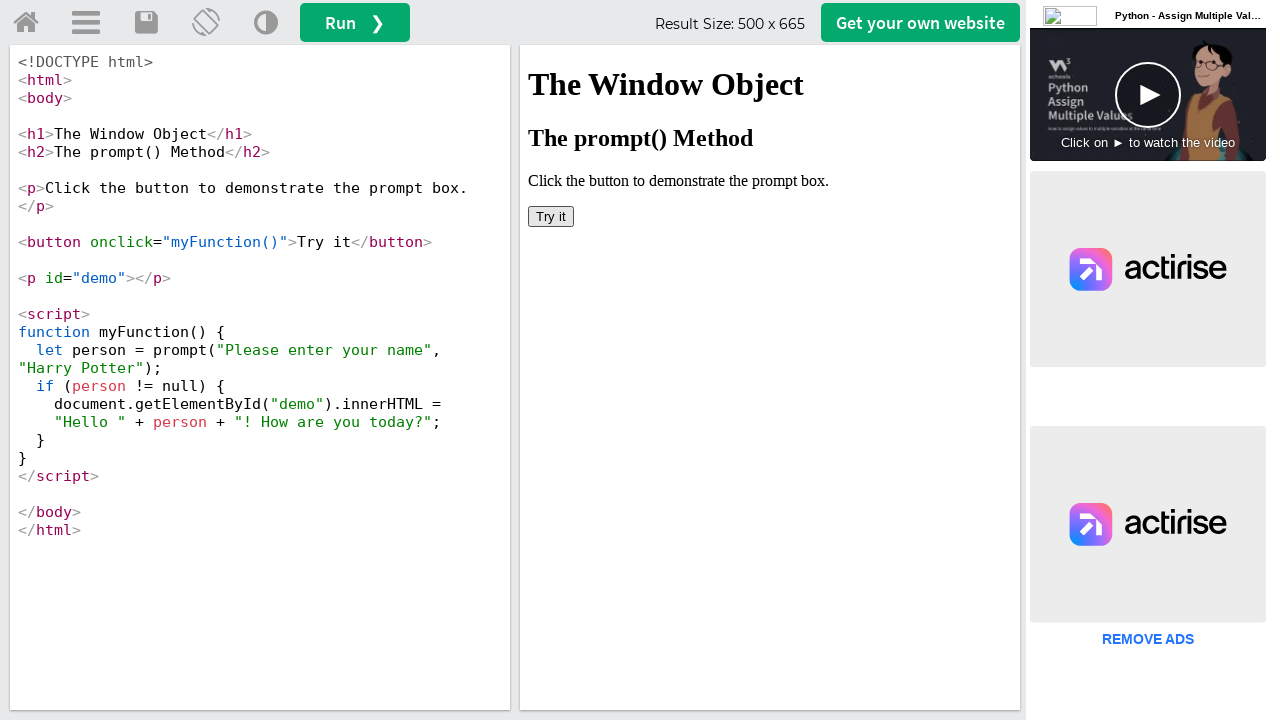

Set up dialog handler to accept prompt with text 'chintu'
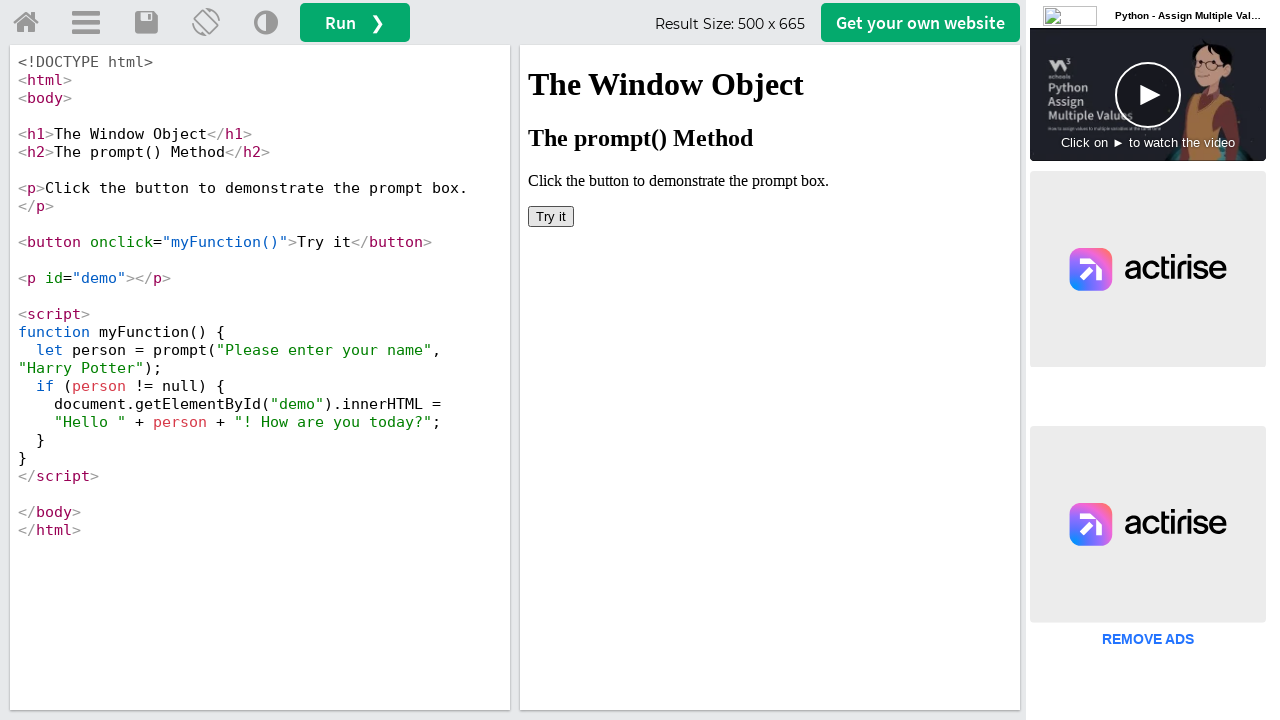

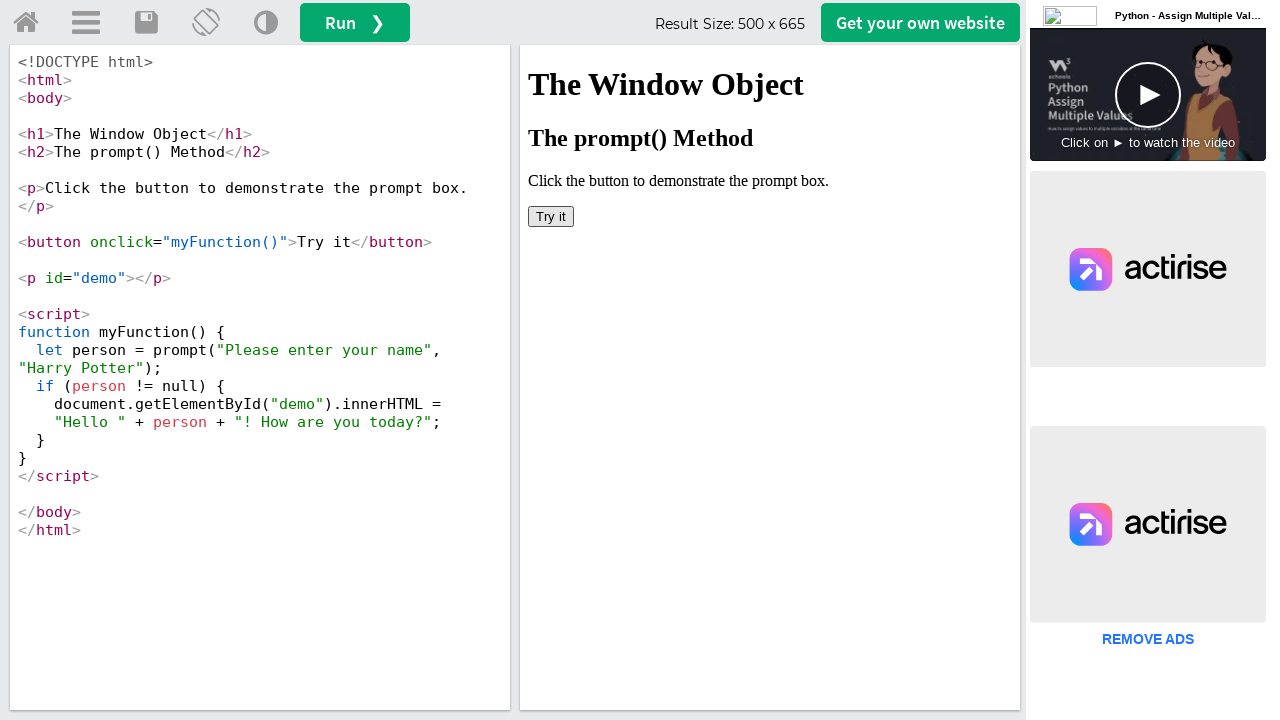